Navigates to Maven Repository search page with a pre-filled search query for "webdrivermanager" and maximizes the browser window.

Starting URL: https://mvnrepository.com/search?q=webdrivermanager

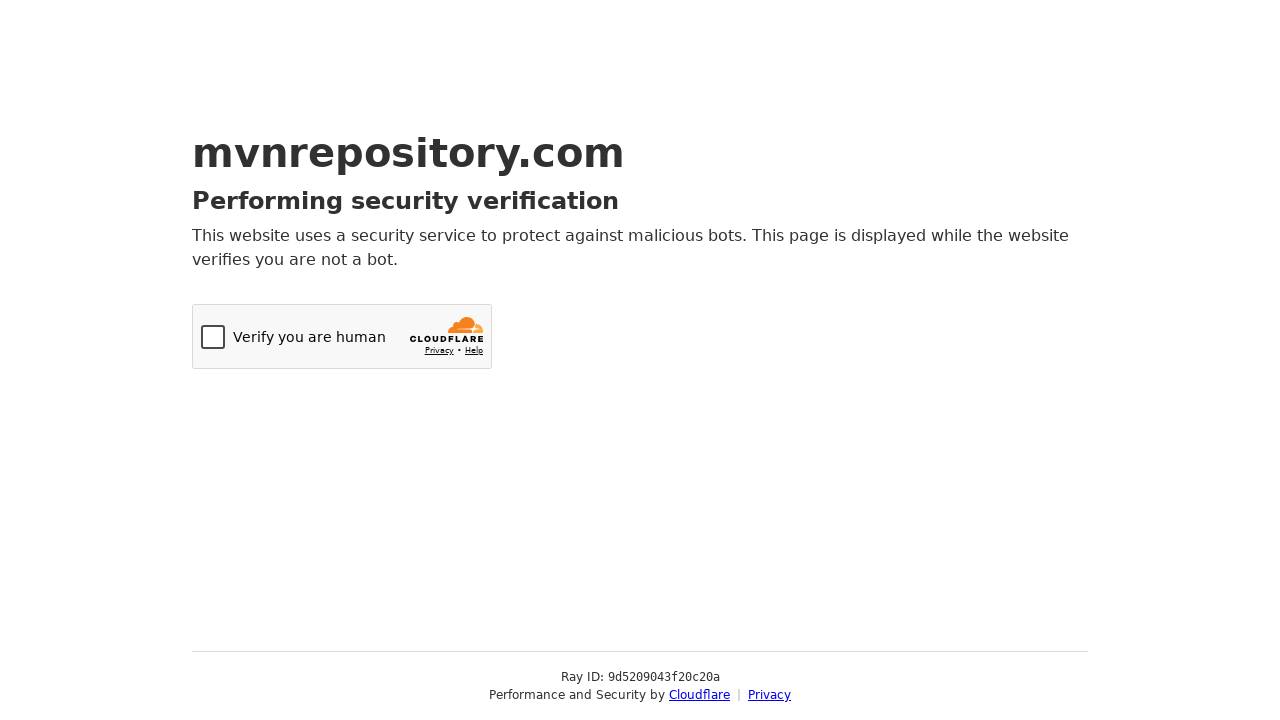

Set browser window to maximized size (1920x1080)
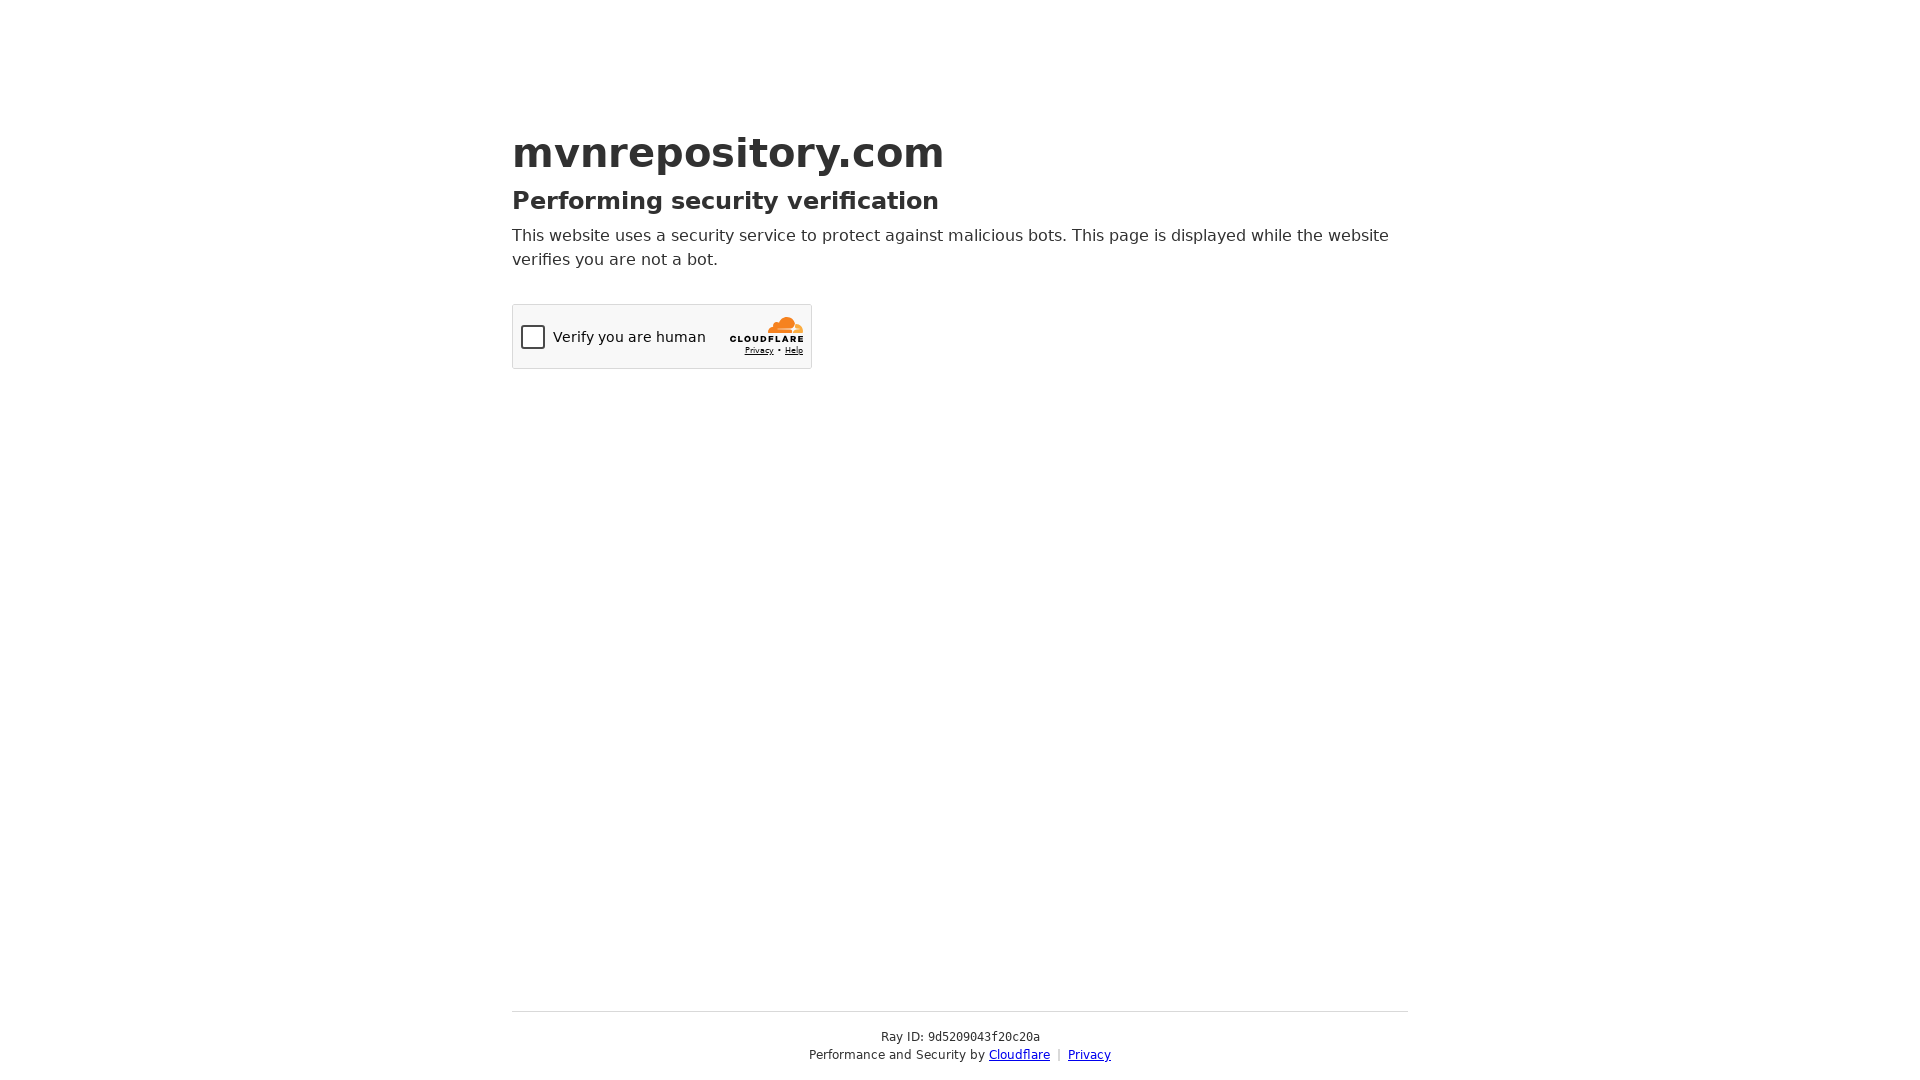

Navigated to Maven Repository search page with 'webdrivermanager' query and waited for page to load
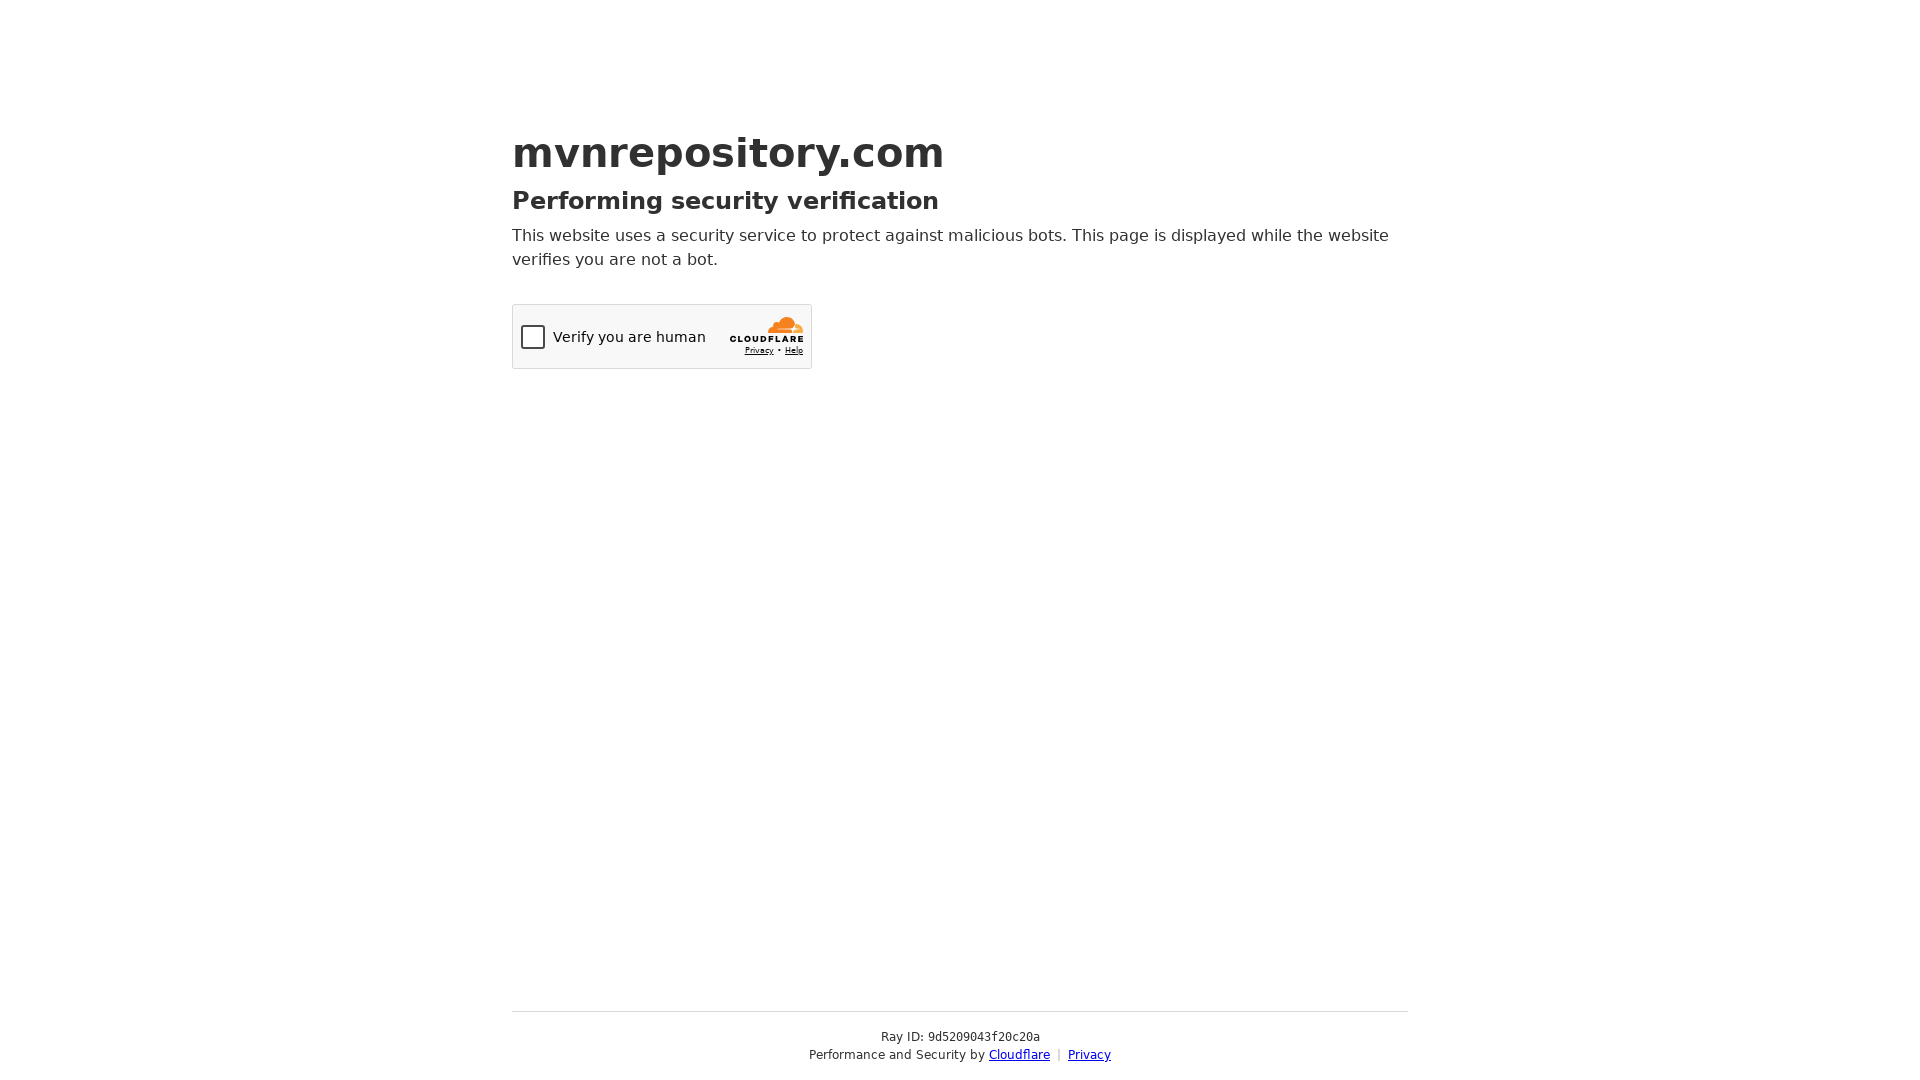

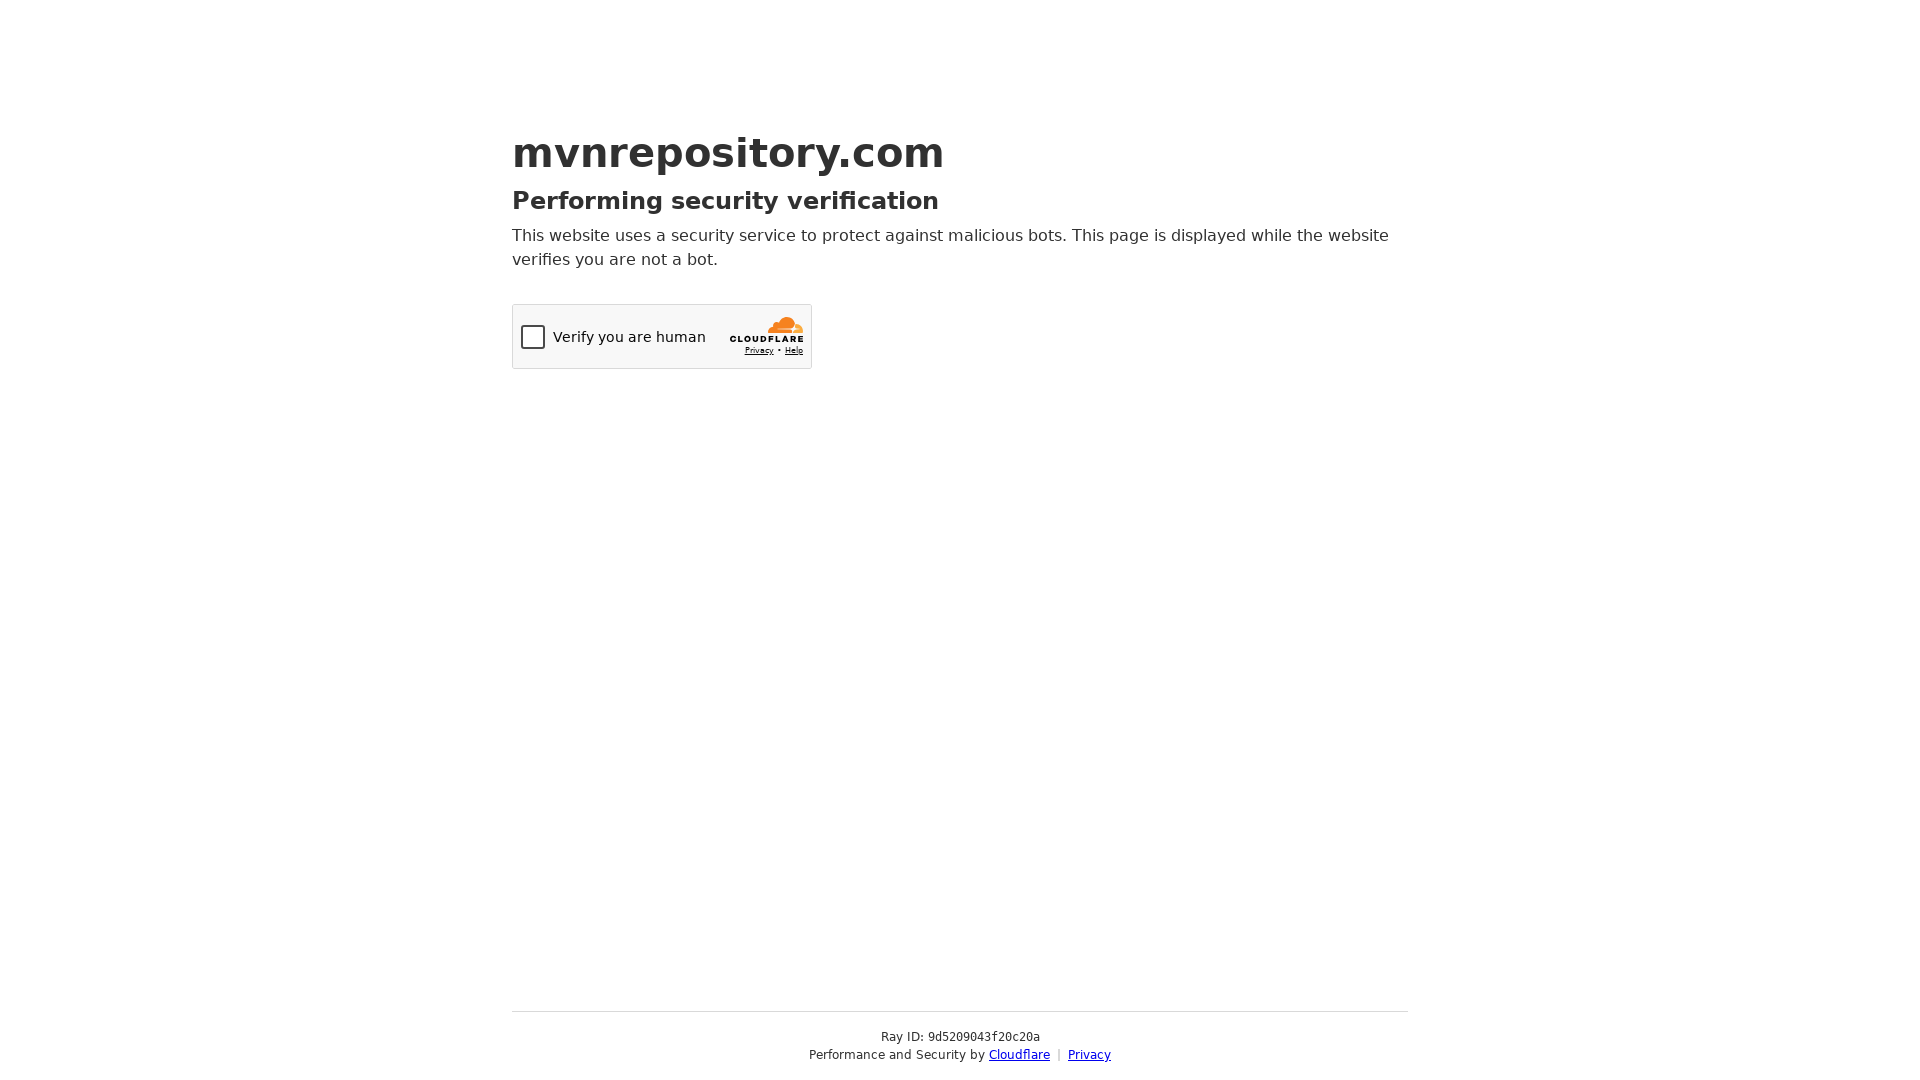